Attempts to interact with a modal dialog on the practice form page

Starting URL: https://demoqa.com/automation-practice-form

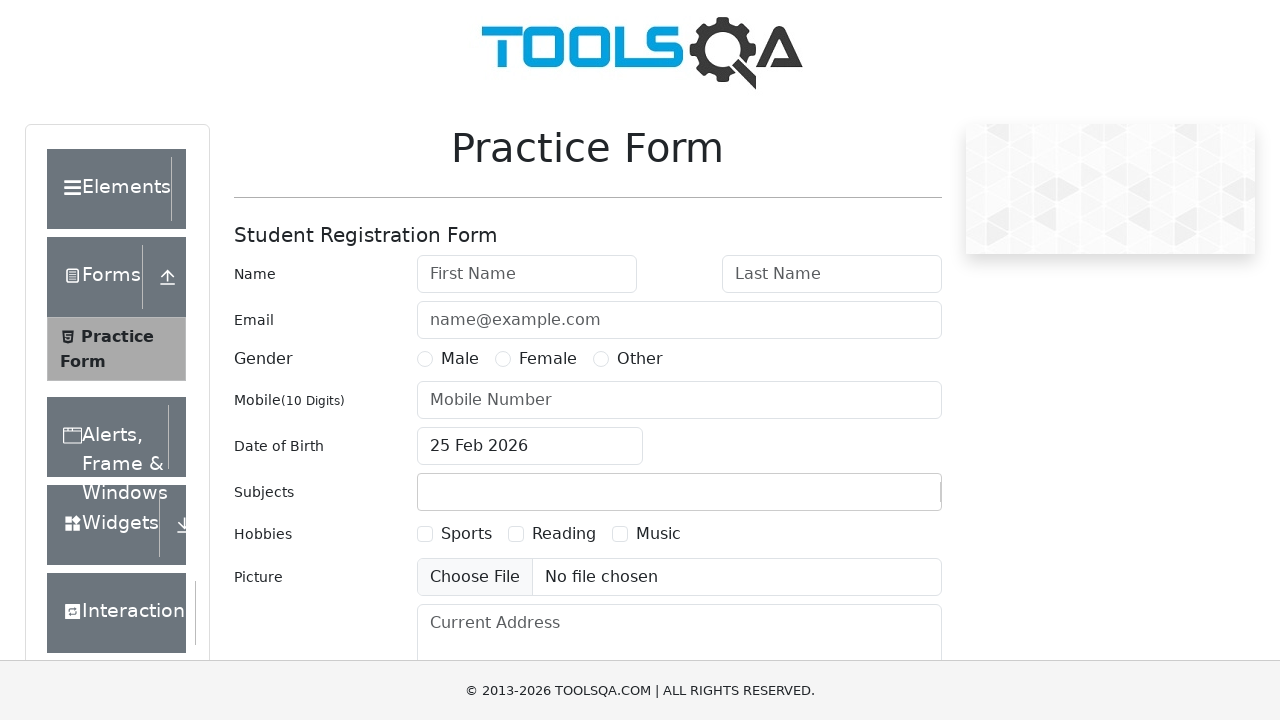

Navigated to practice form page
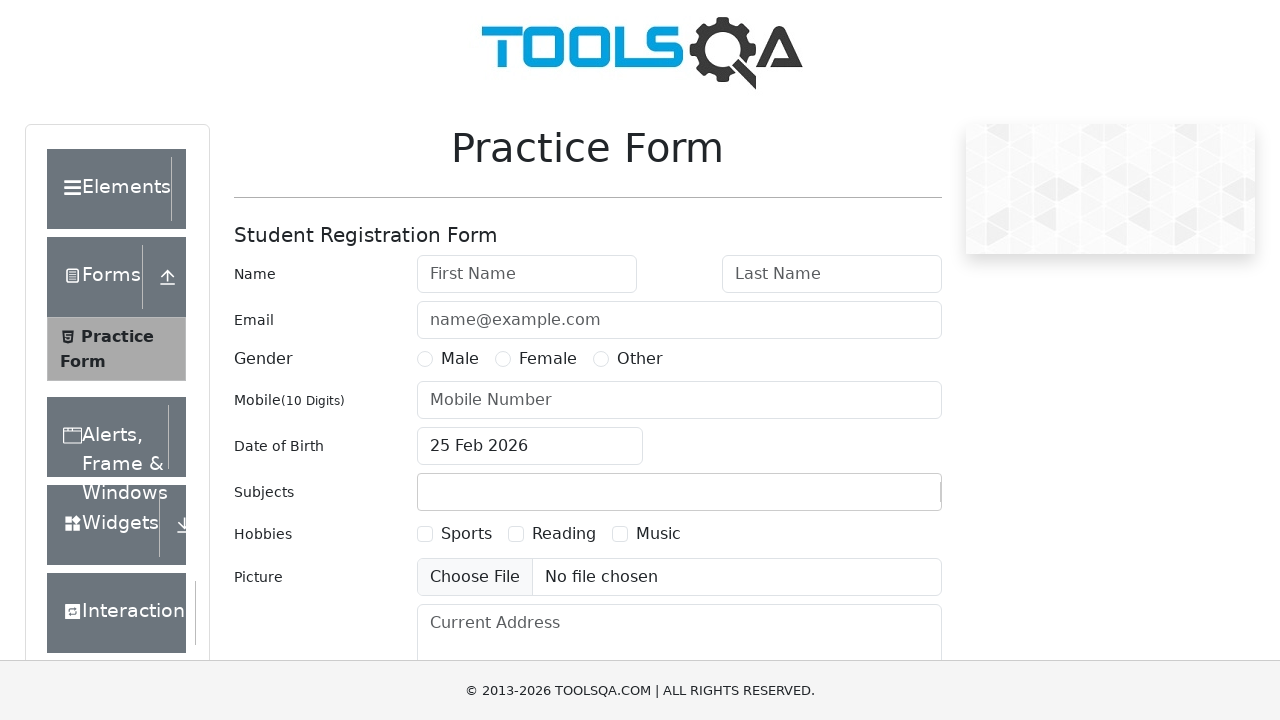

Modal not found or already closed on #closeLargeModal
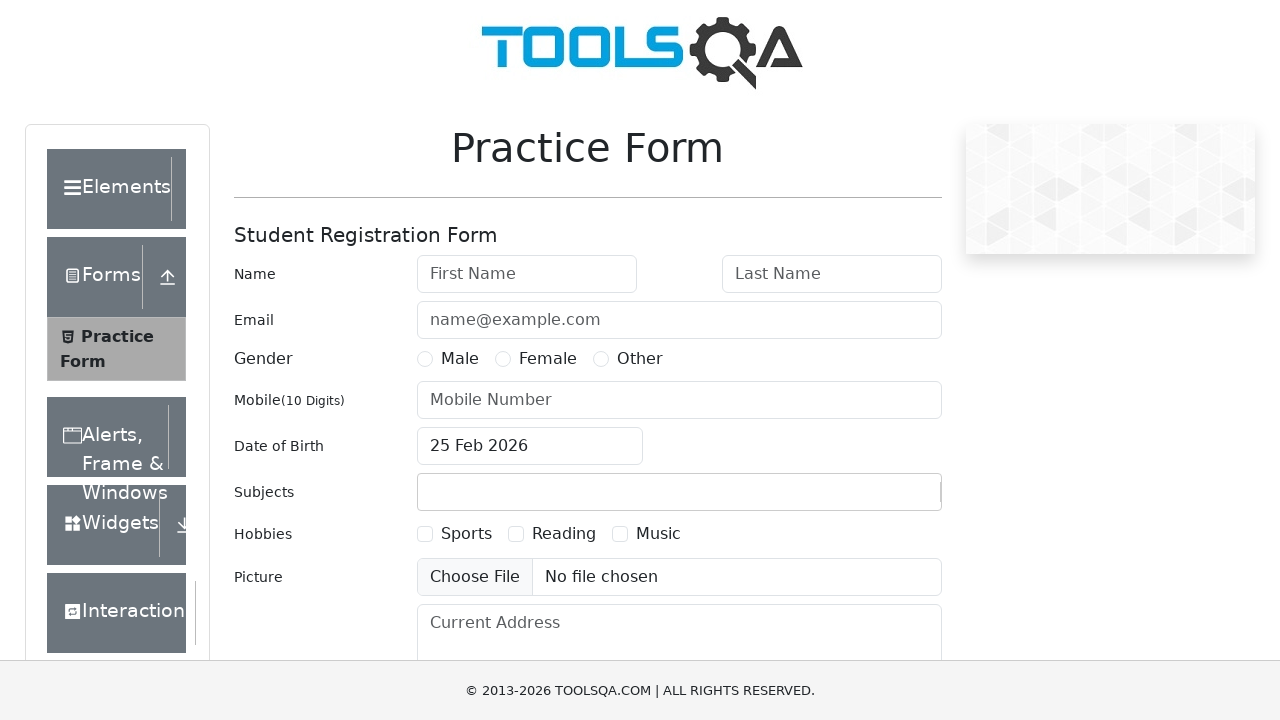

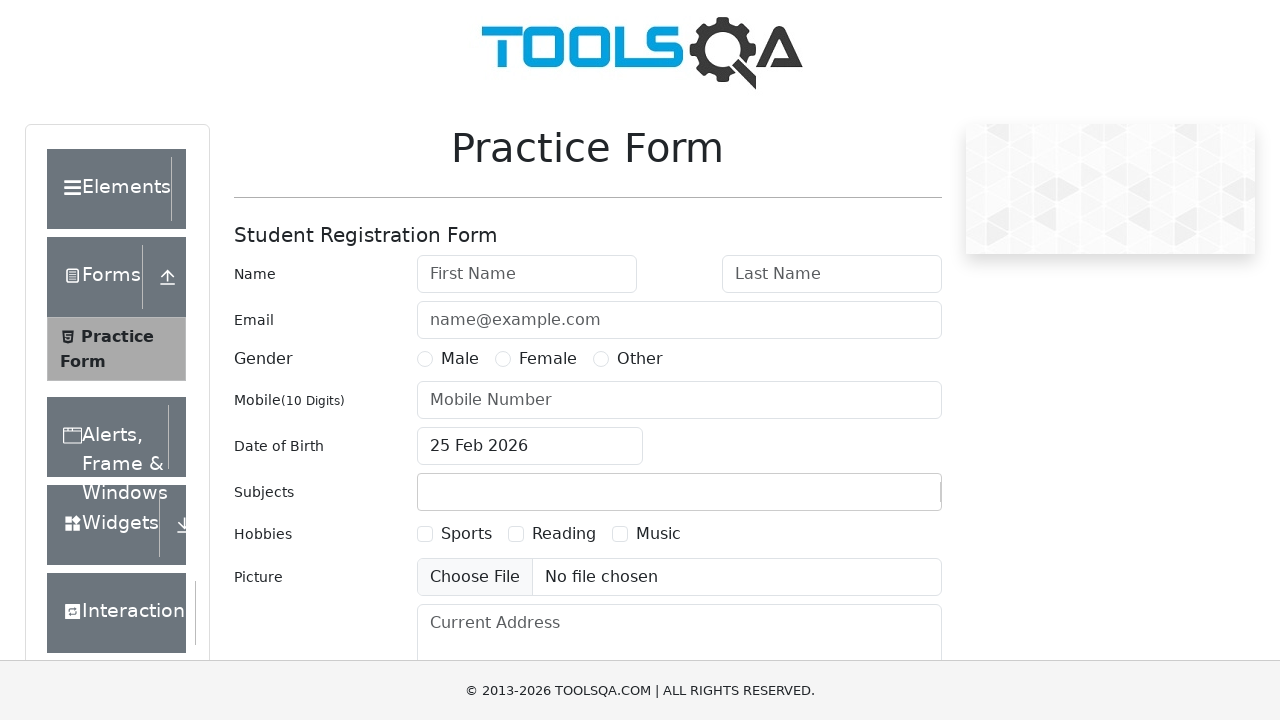